Tests multi-select functionality on a form by clicking an option, then shift-clicking another option to select multiple items, and verifying the selected values are displayed correctly.

Starting URL: https://www.selenium.dev/selenium/web/formSelectionPage.html

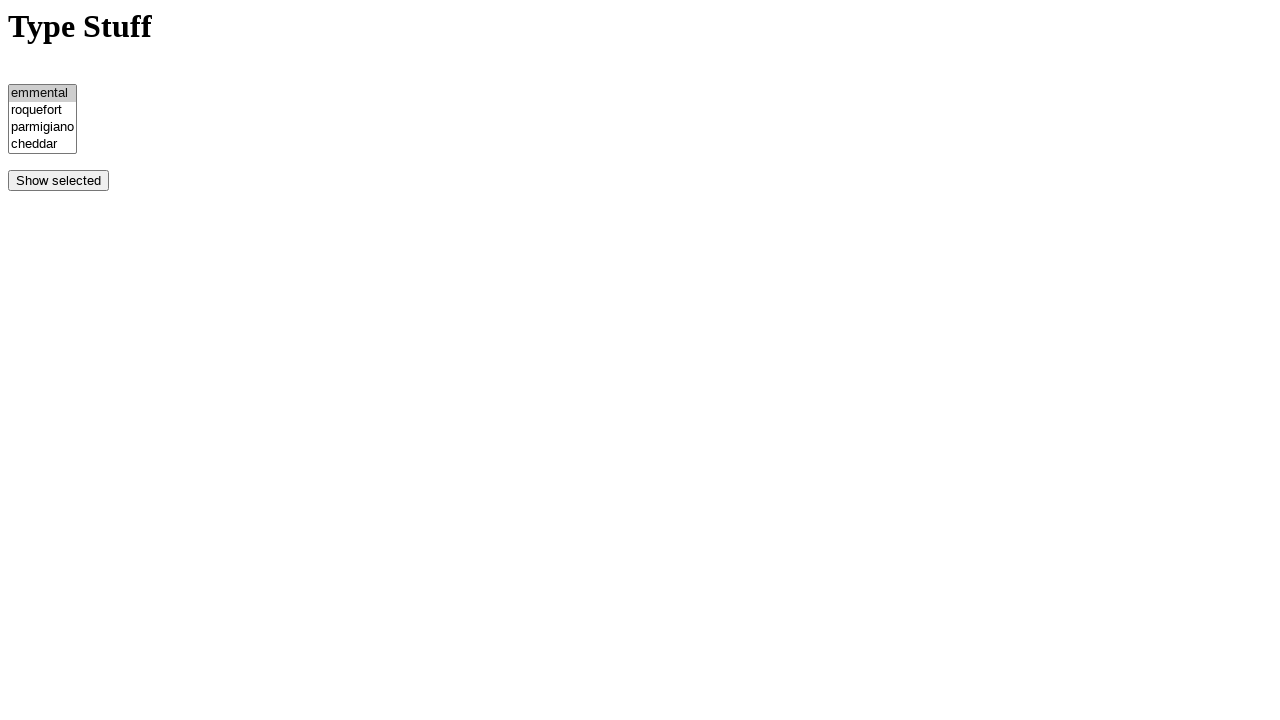

Retrieved all option elements from the form
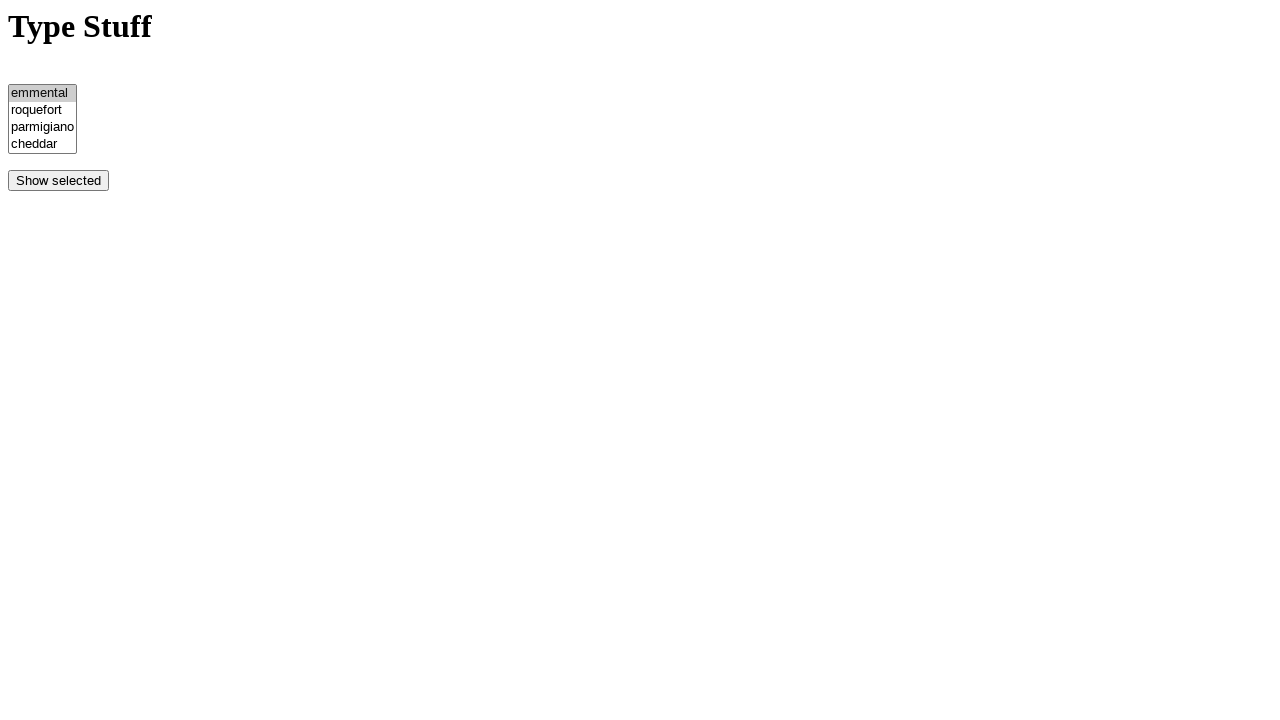

Clicked on the second option (index 1) at (42, 111) on option >> nth=1
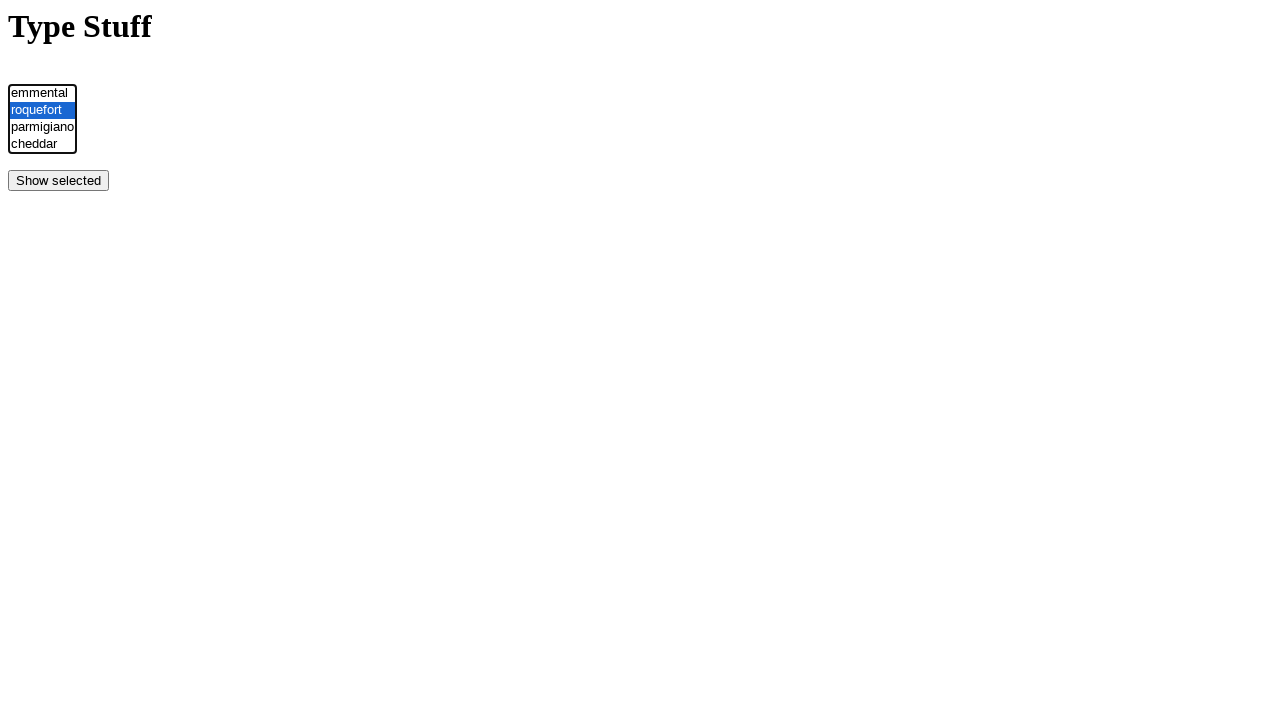

Shift-clicked on the fourth option (index 3) to select range at (42, 145) on option >> nth=3
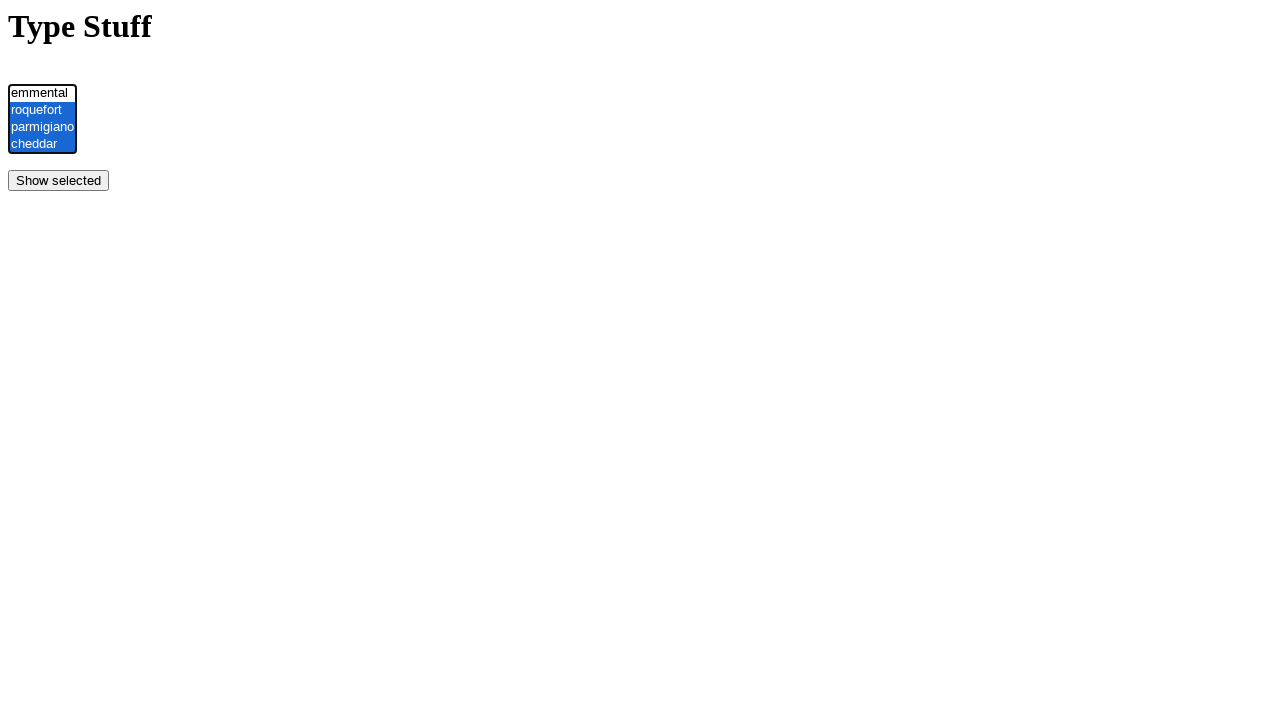

Clicked the 'Show Selected' button at (58, 181) on input[name='showselected']
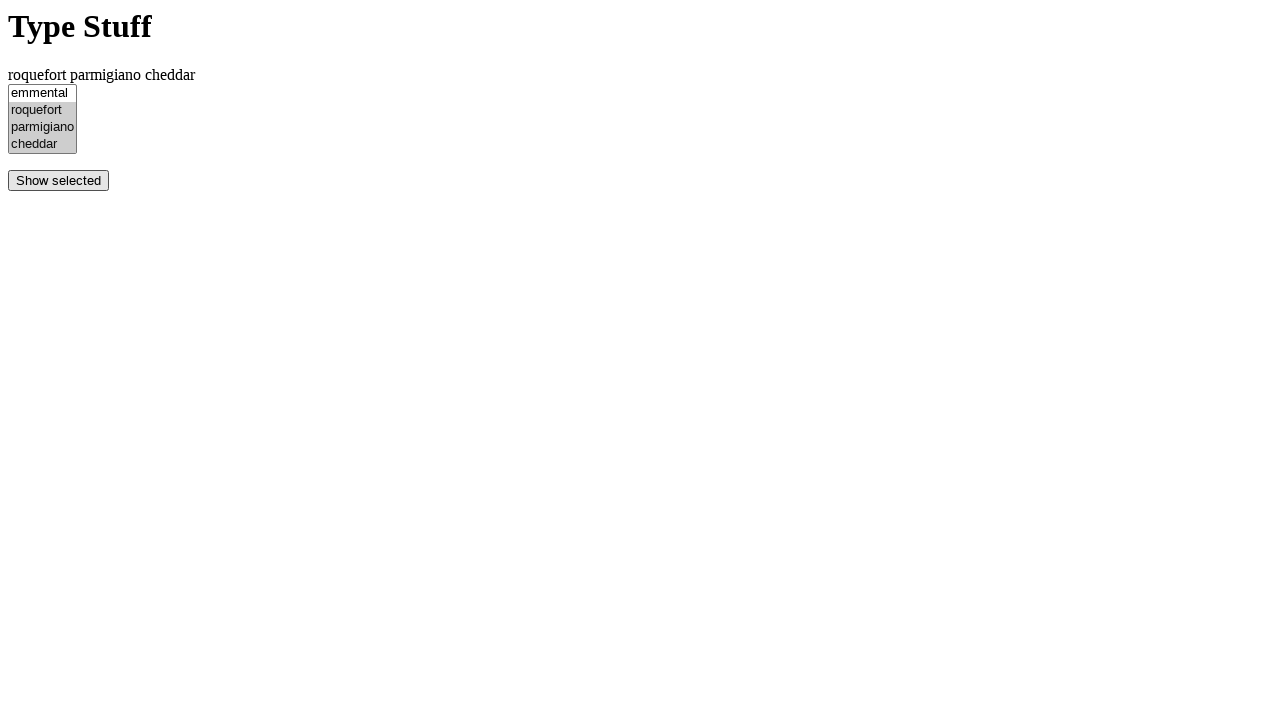

Result element loaded and is visible
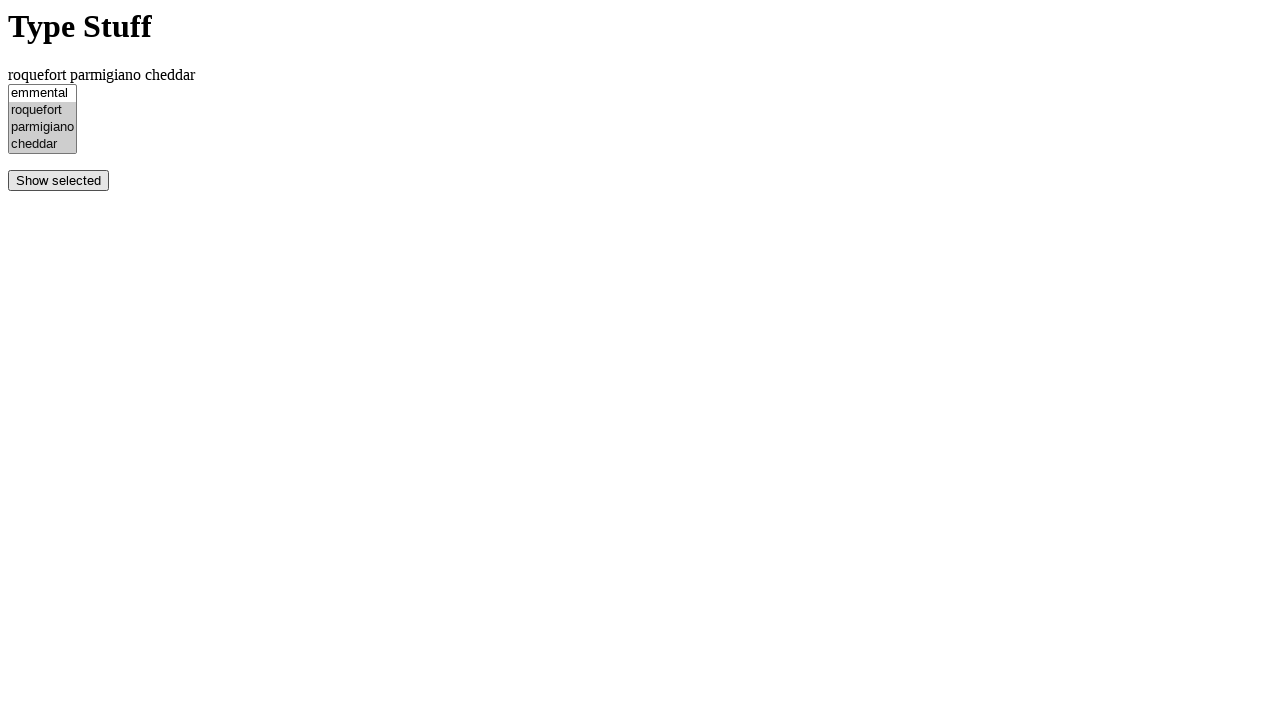

Verified 'roquefort' is in the result
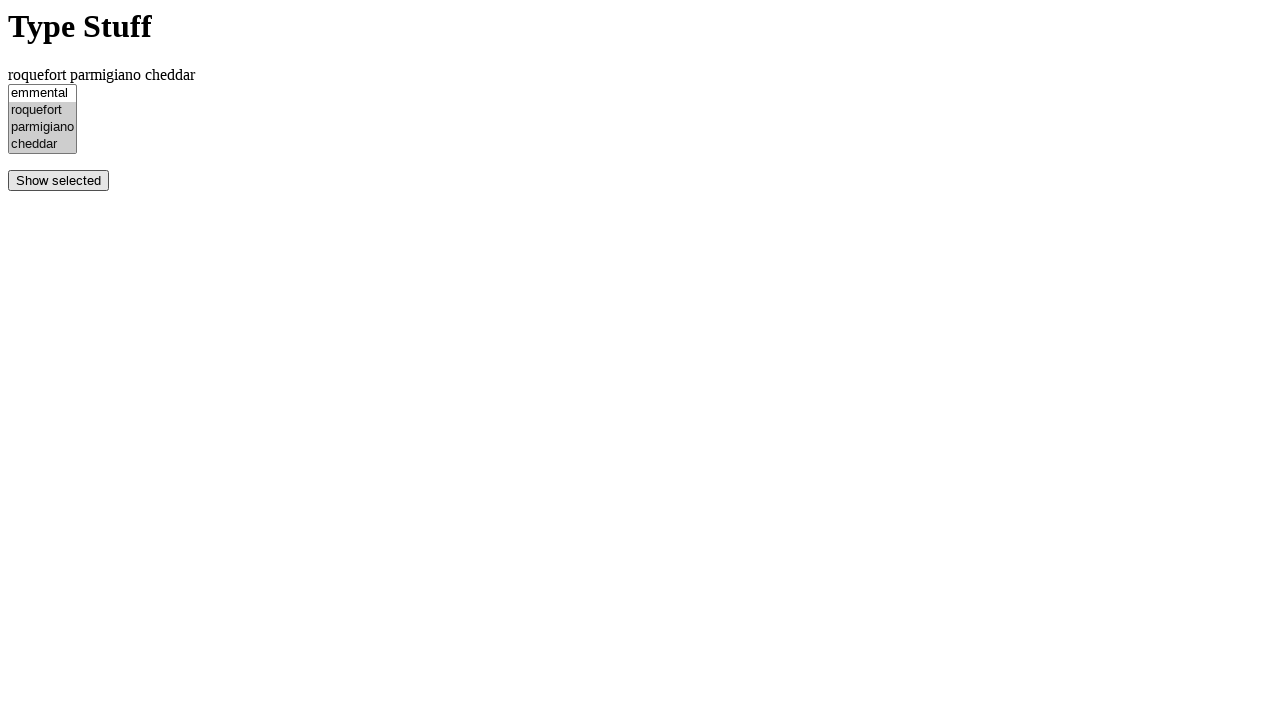

Verified 'parmigiano' is in the result
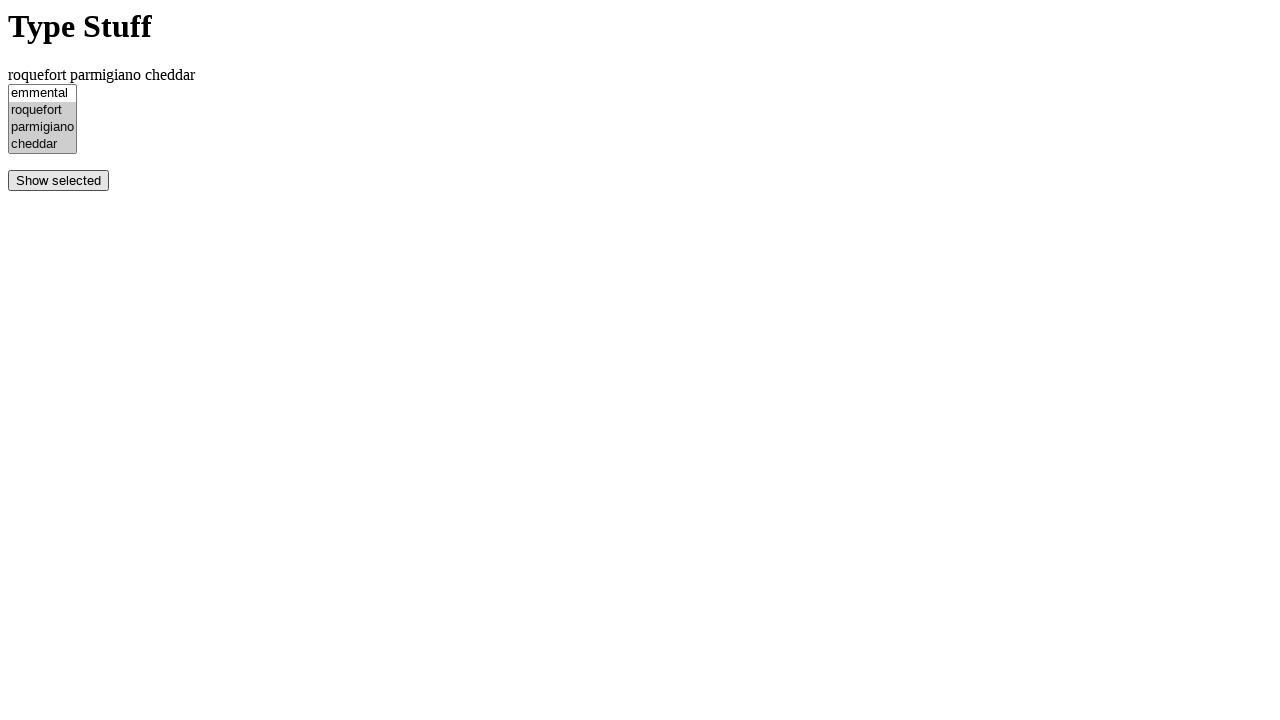

Verified 'cheddar' is in the result
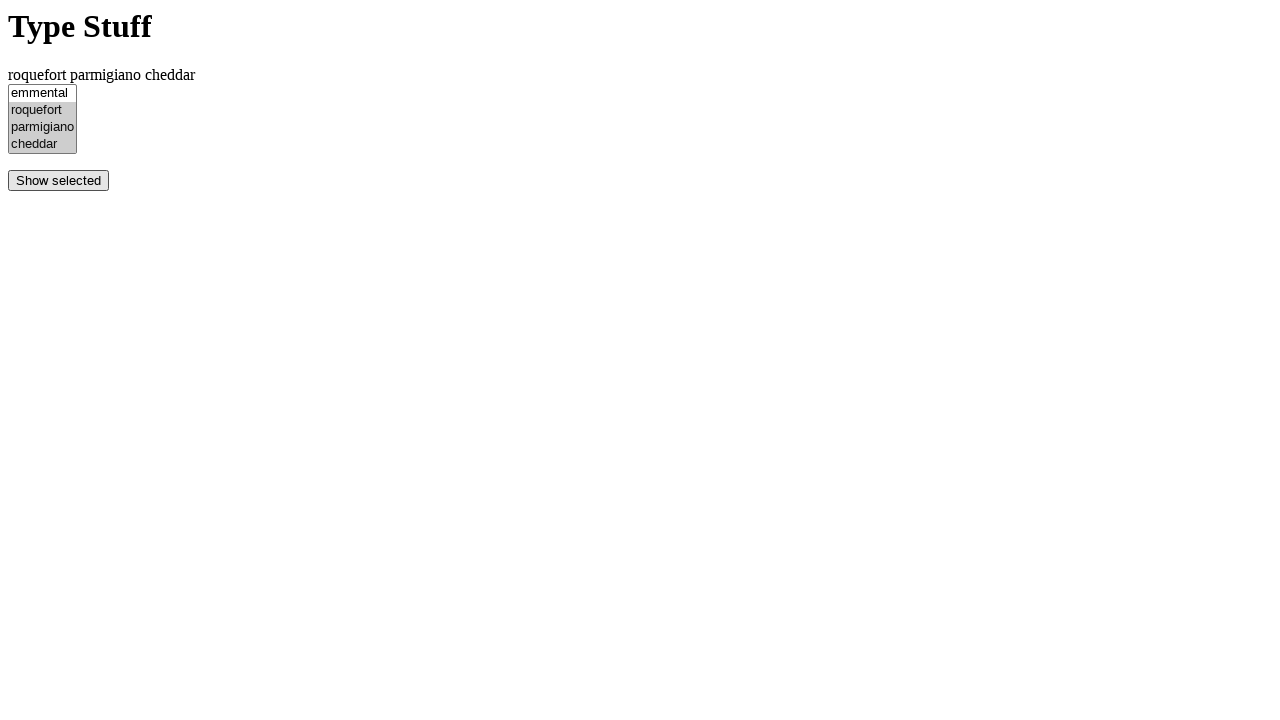

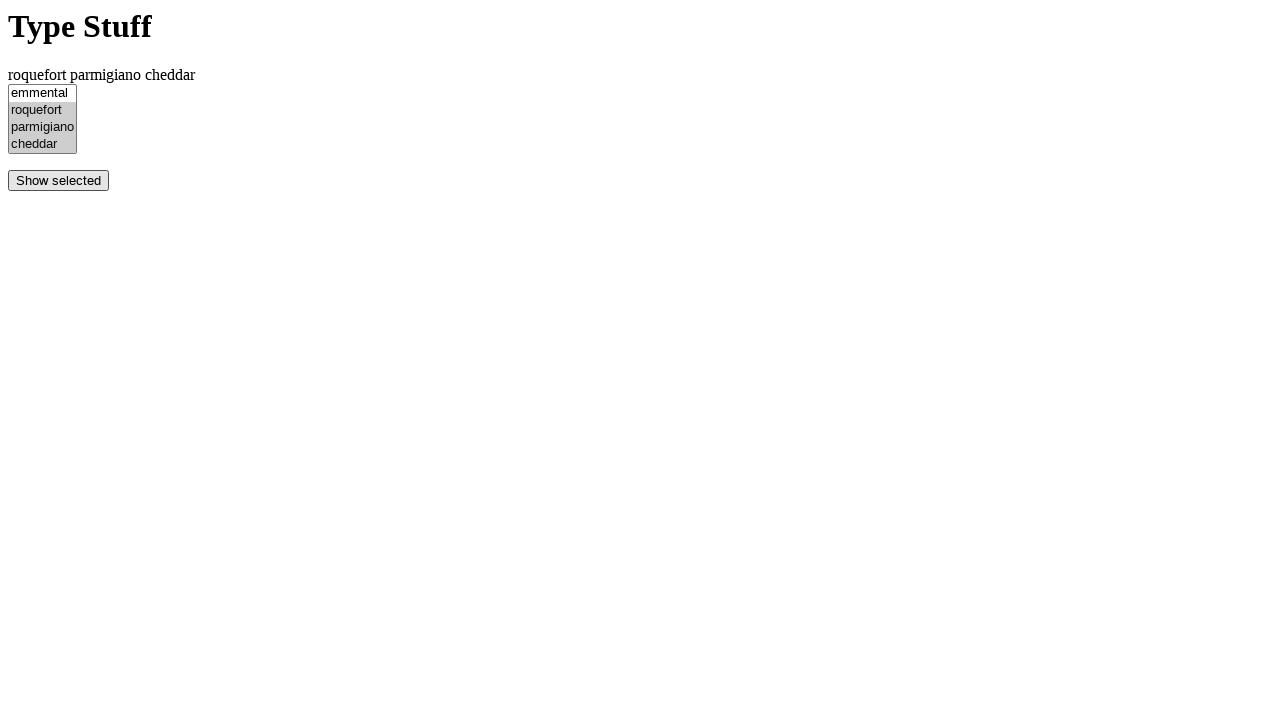